Tests shadow DOM element interaction by accessing a shadow root and filling a text field within it

Starting URL: https://selectorshub.com/xpath-practice-page/

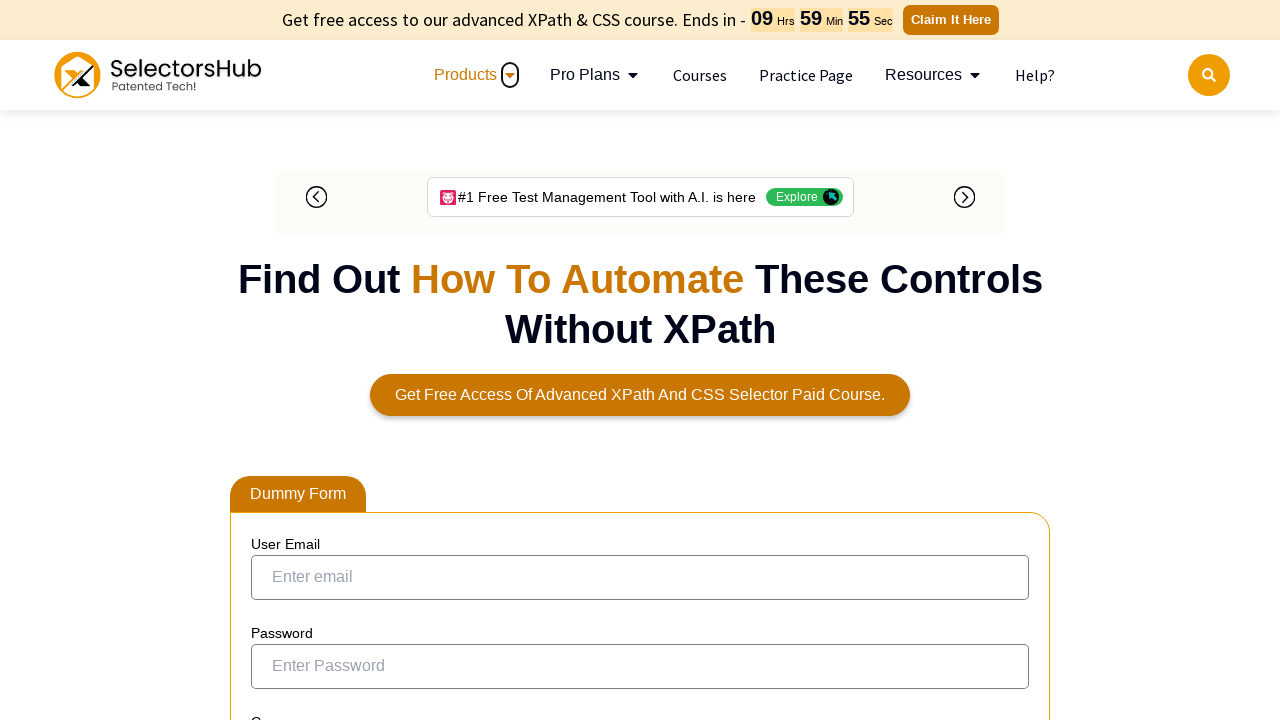

Located shadow host element with ID 'userName'
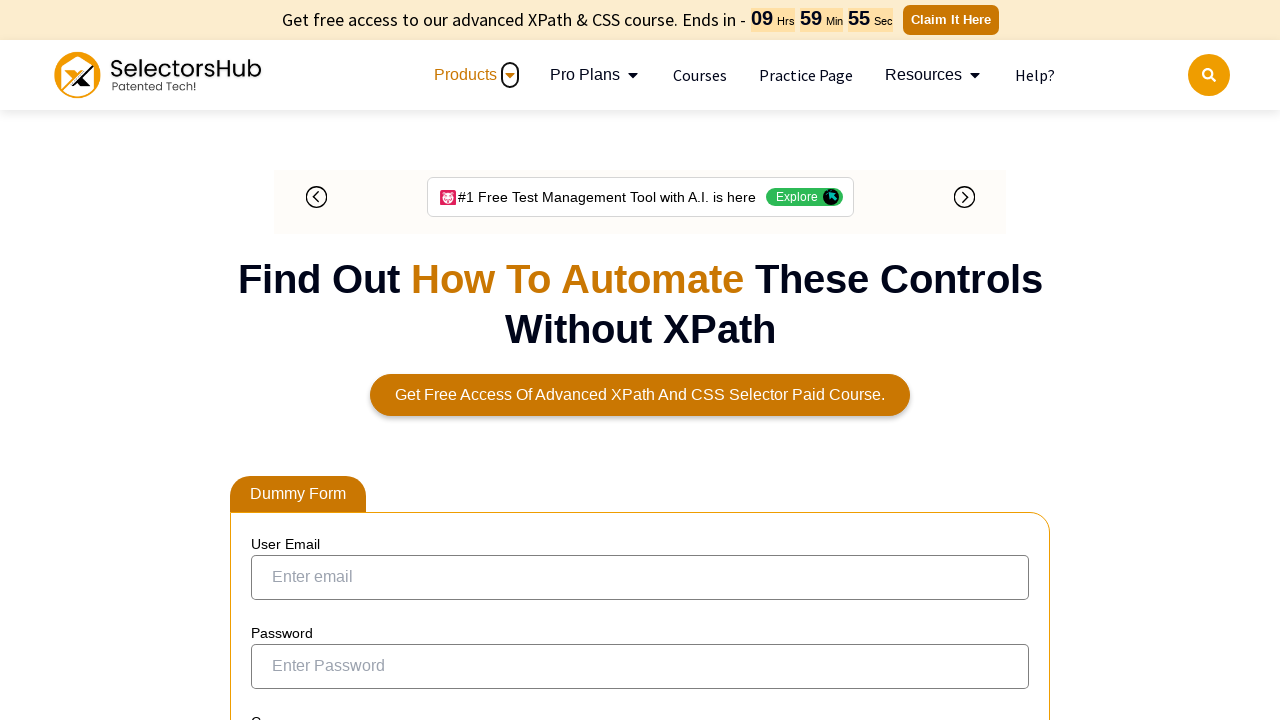

Filled shadow DOM text field with 'Mitra' on #userName >> #kils
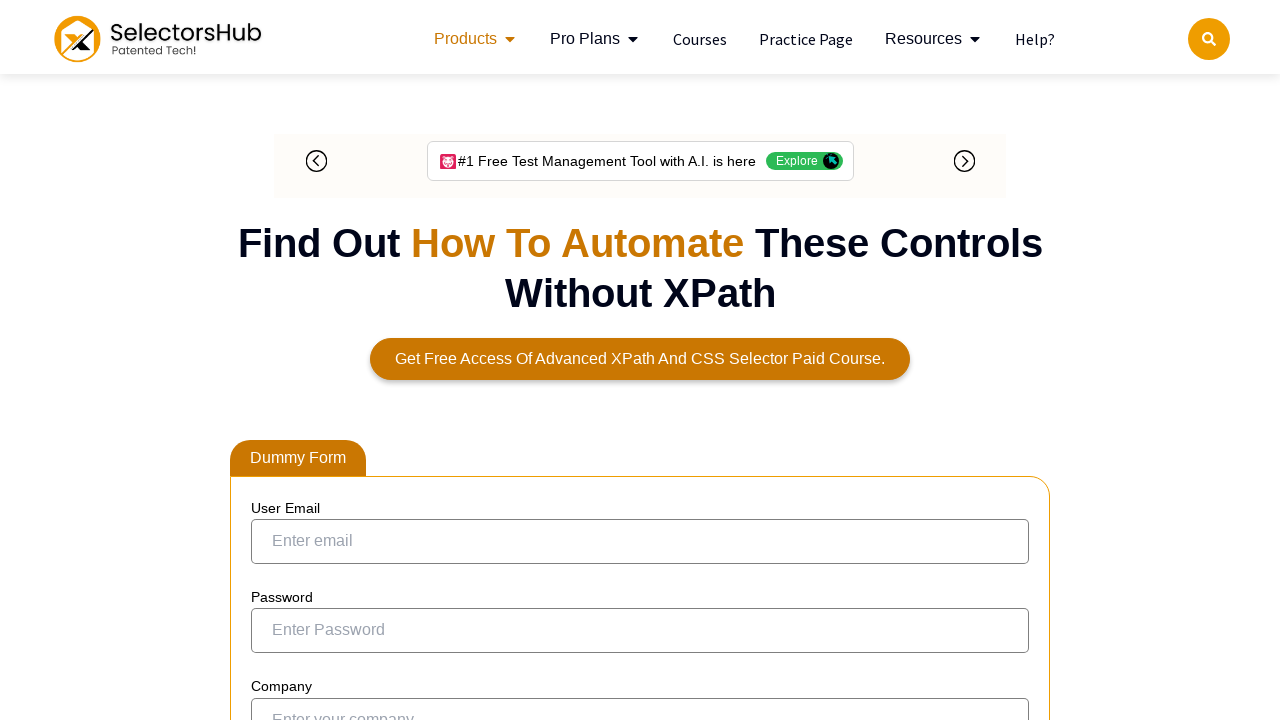

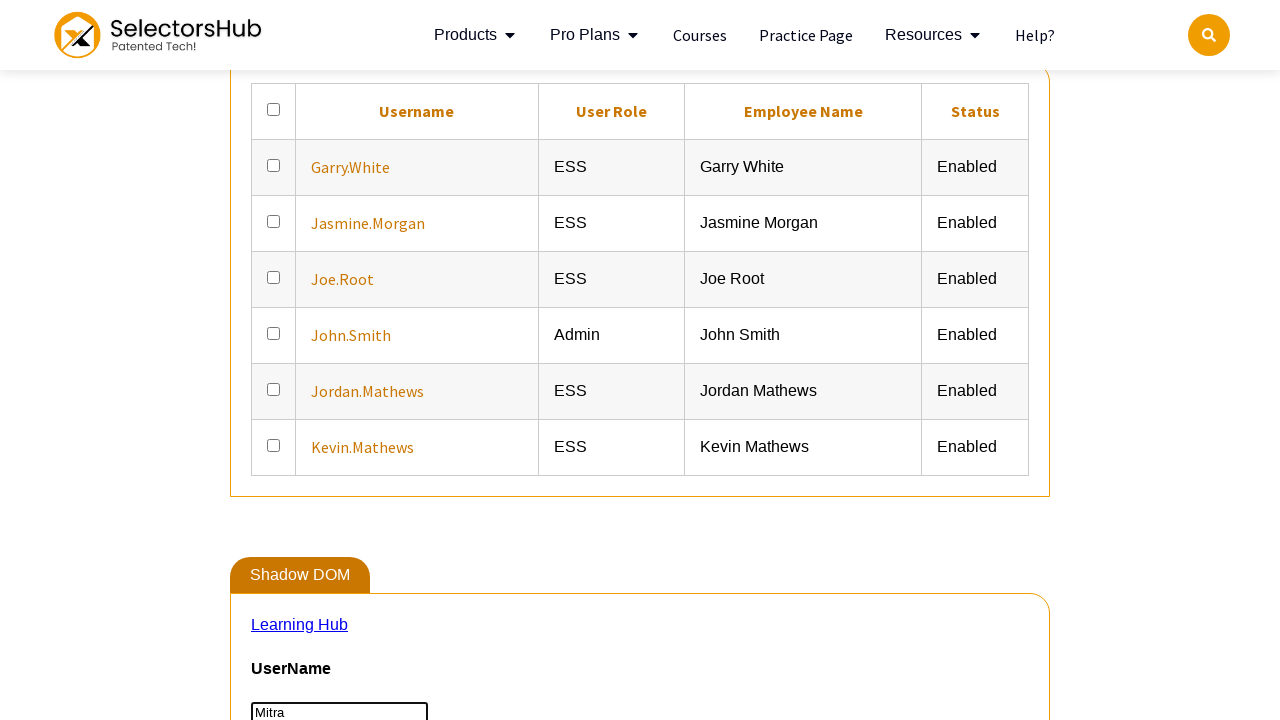